Hovers over an element in the mixed colors panel and verifies the cross icon appears

Starting URL: https://4knort.github.io/colorizr

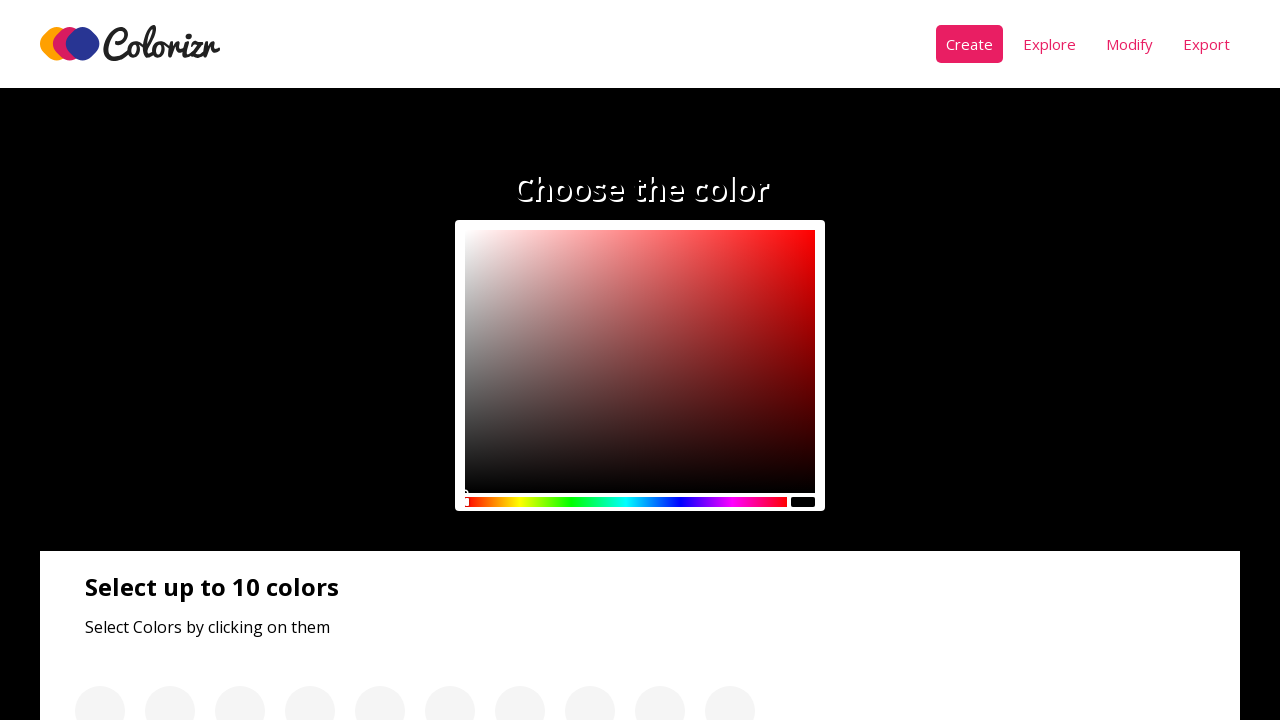

Hovered over element in mixed colors panel at (132, 361) on div:nth-child(4) > .panel__colors > div:nth-child(2)
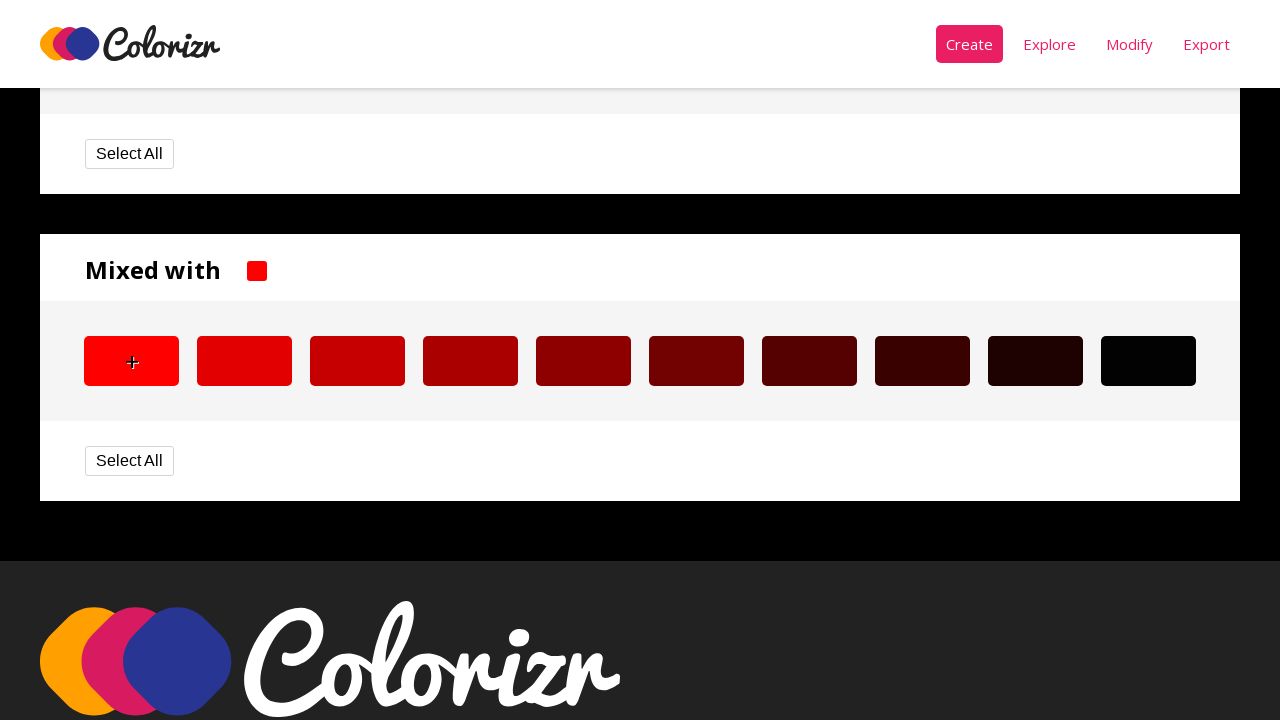

Located cross icon element in mixed colors panel
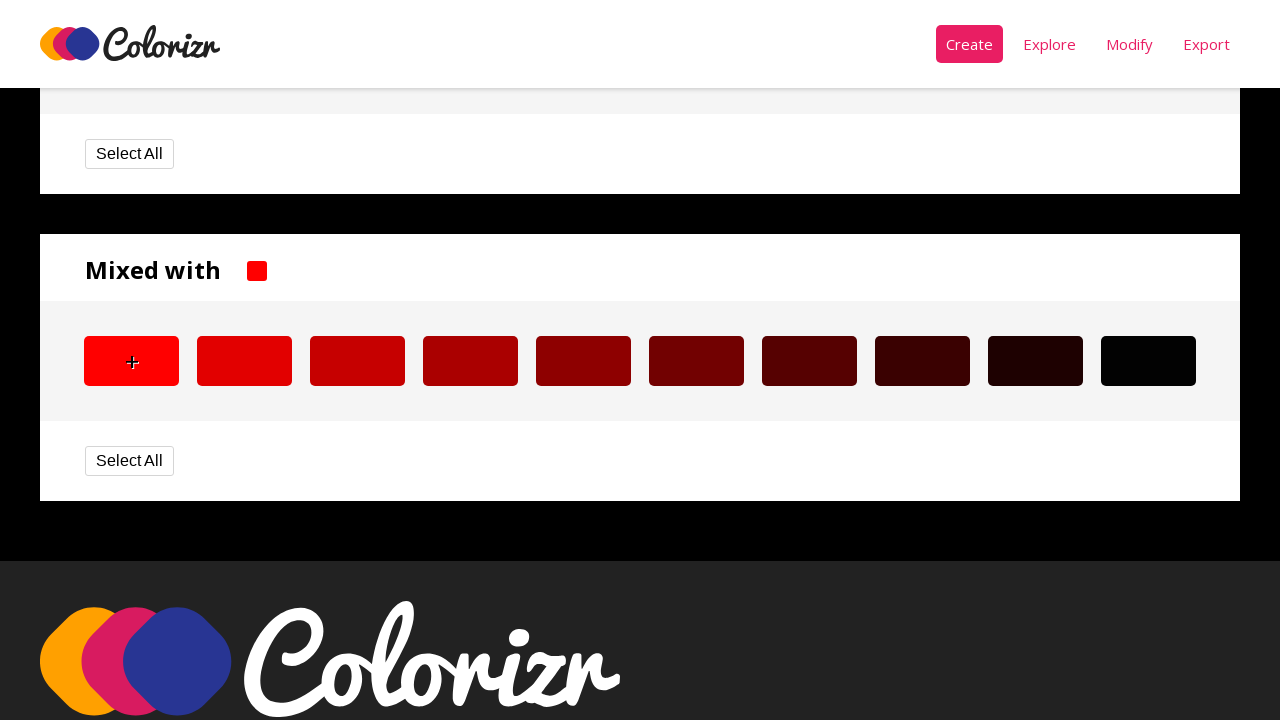

Retrieved computed display property of cross icon
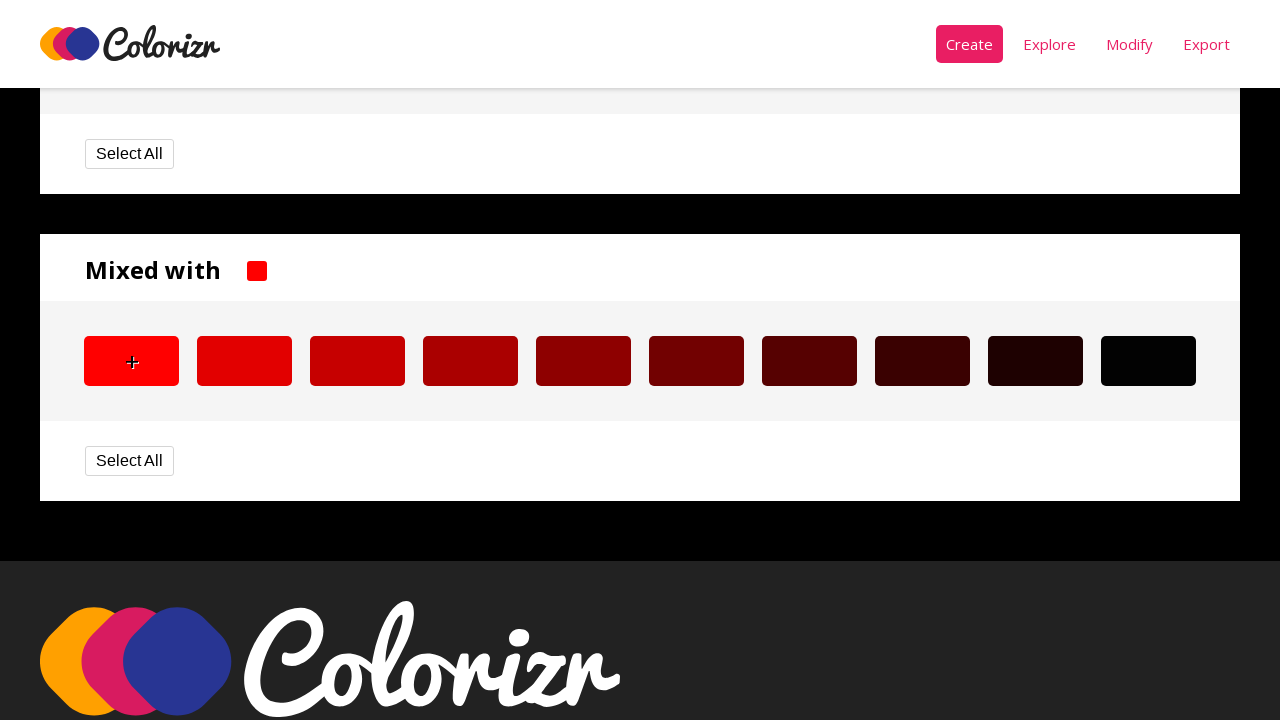

Verified that cross icon is visible (display: block)
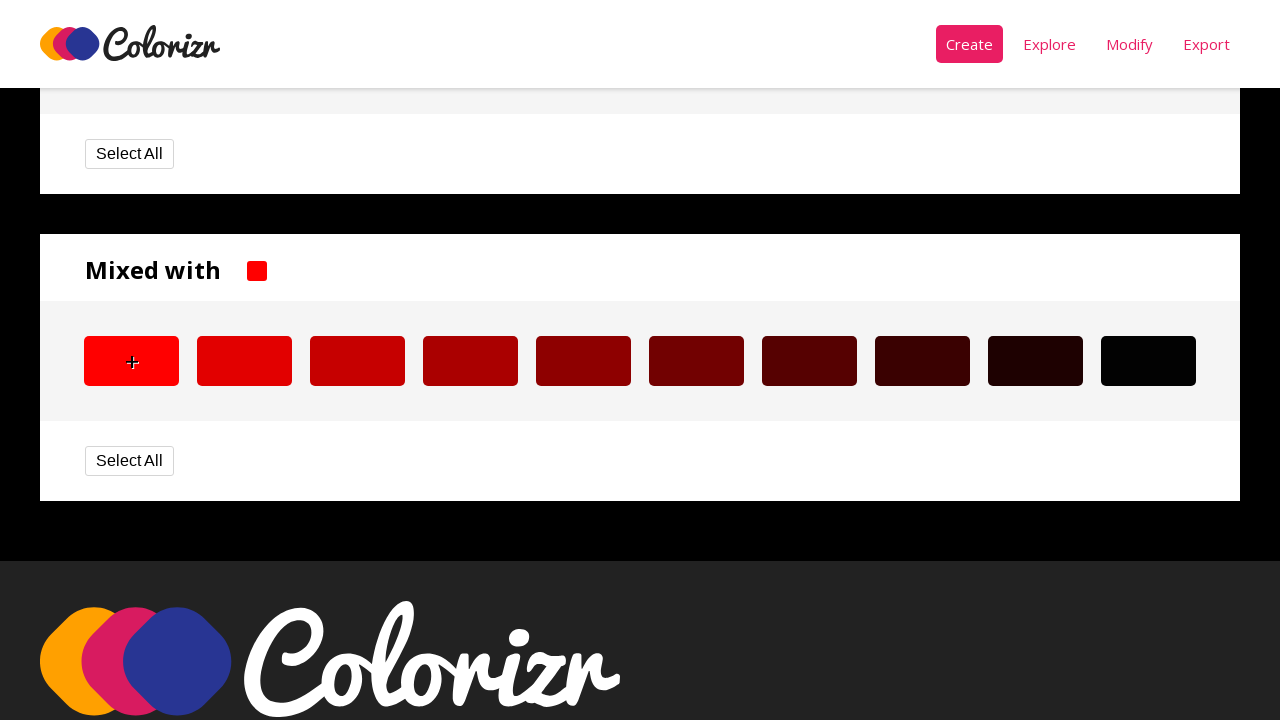

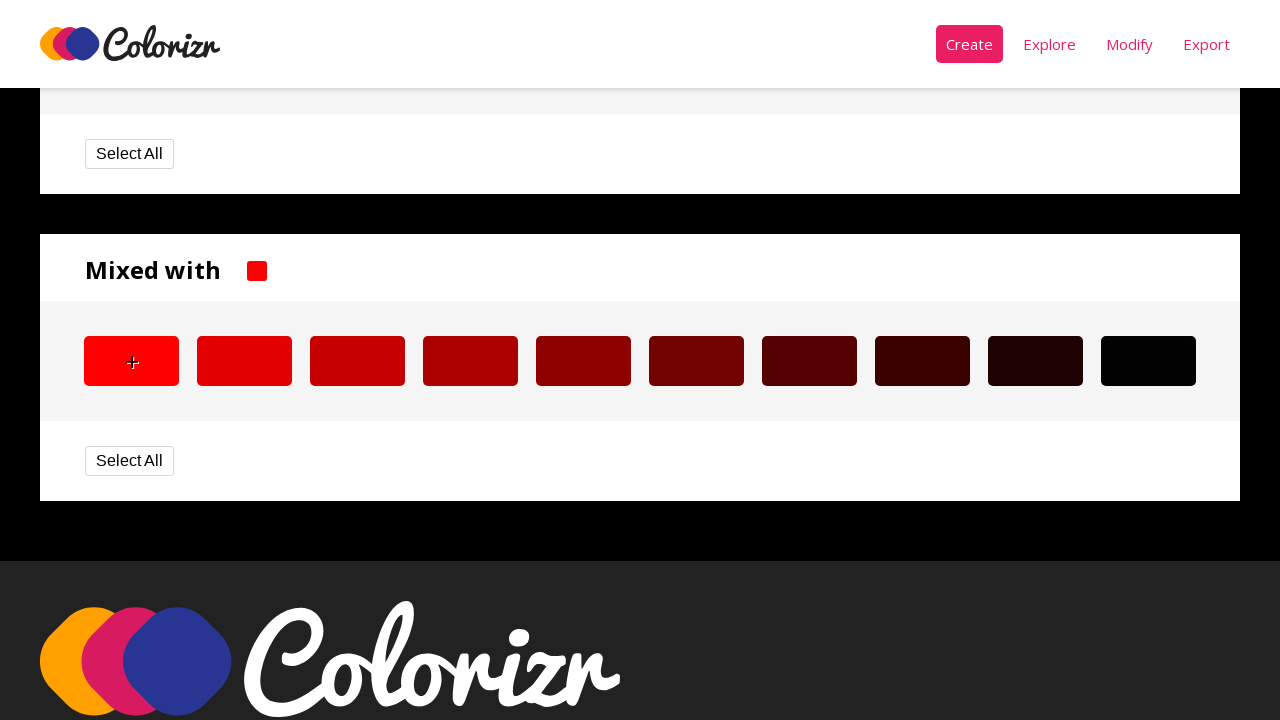